Tests iframe handling by switching to an iframe and accessing its content

Starting URL: https://demoqa.com/frames

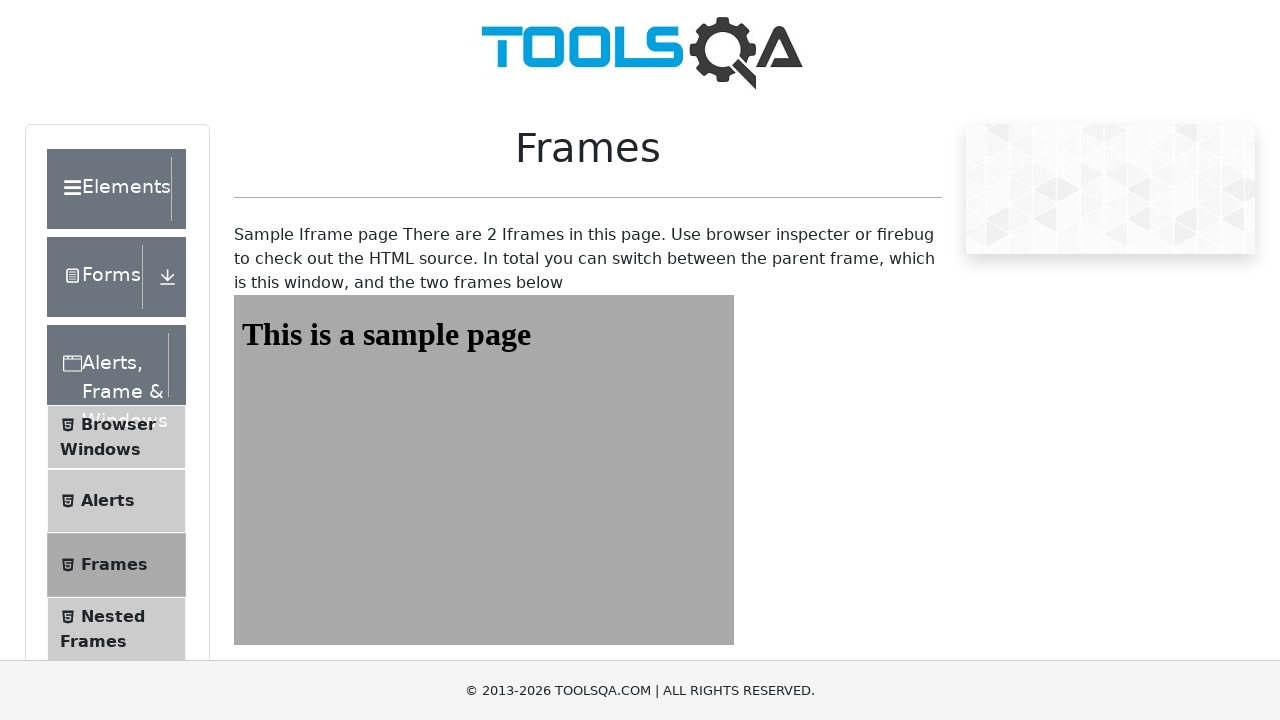

Navigated to iframe test page at https://demoqa.com/frames
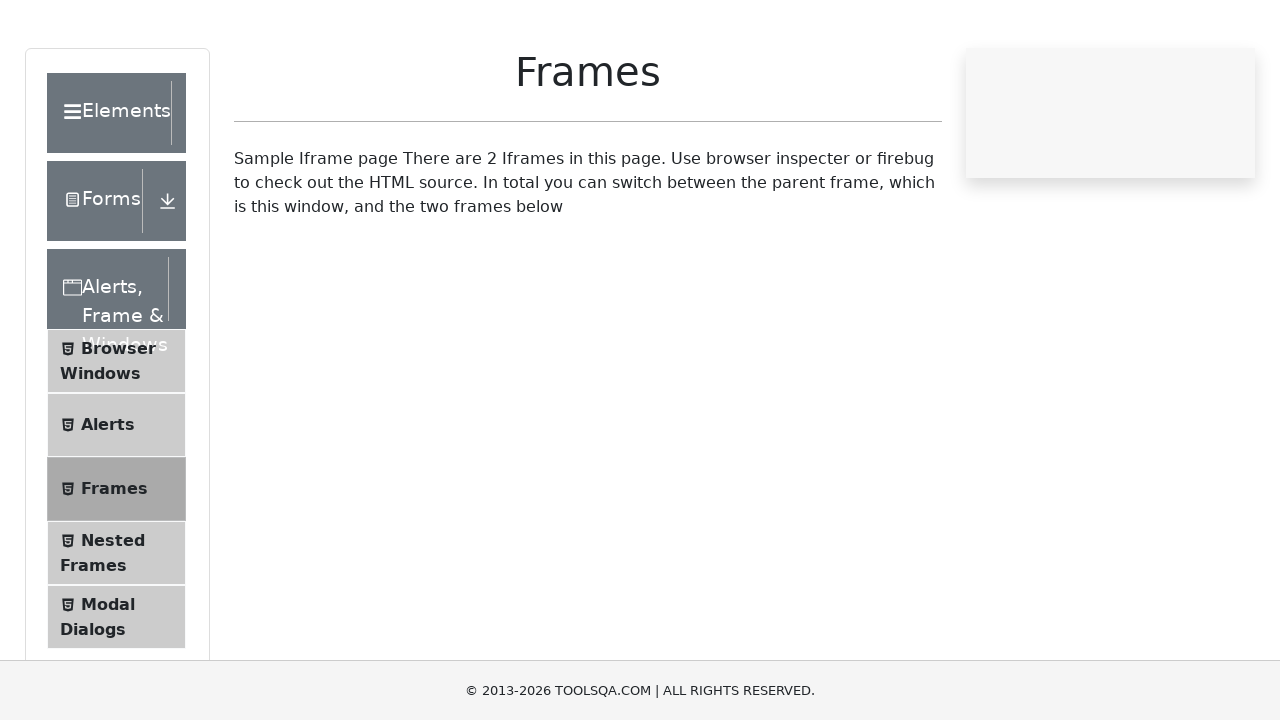

Located iframe with id 'frame1'
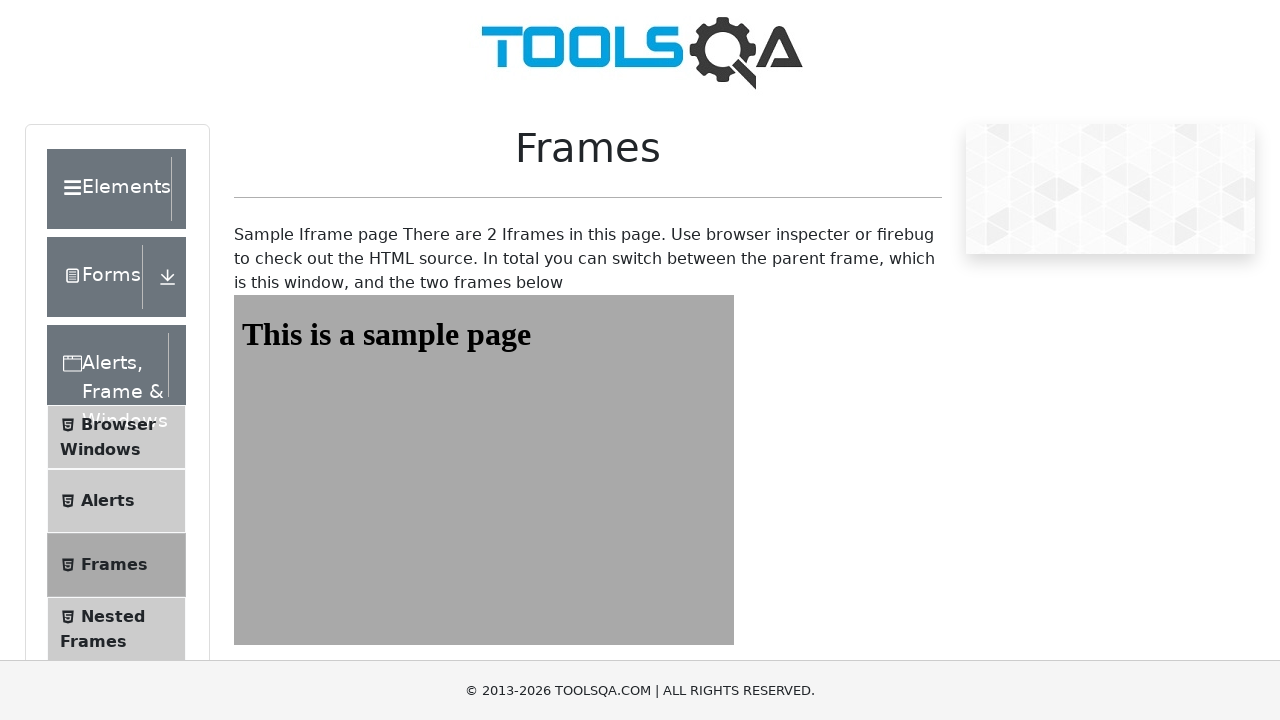

Located body element within the iframe
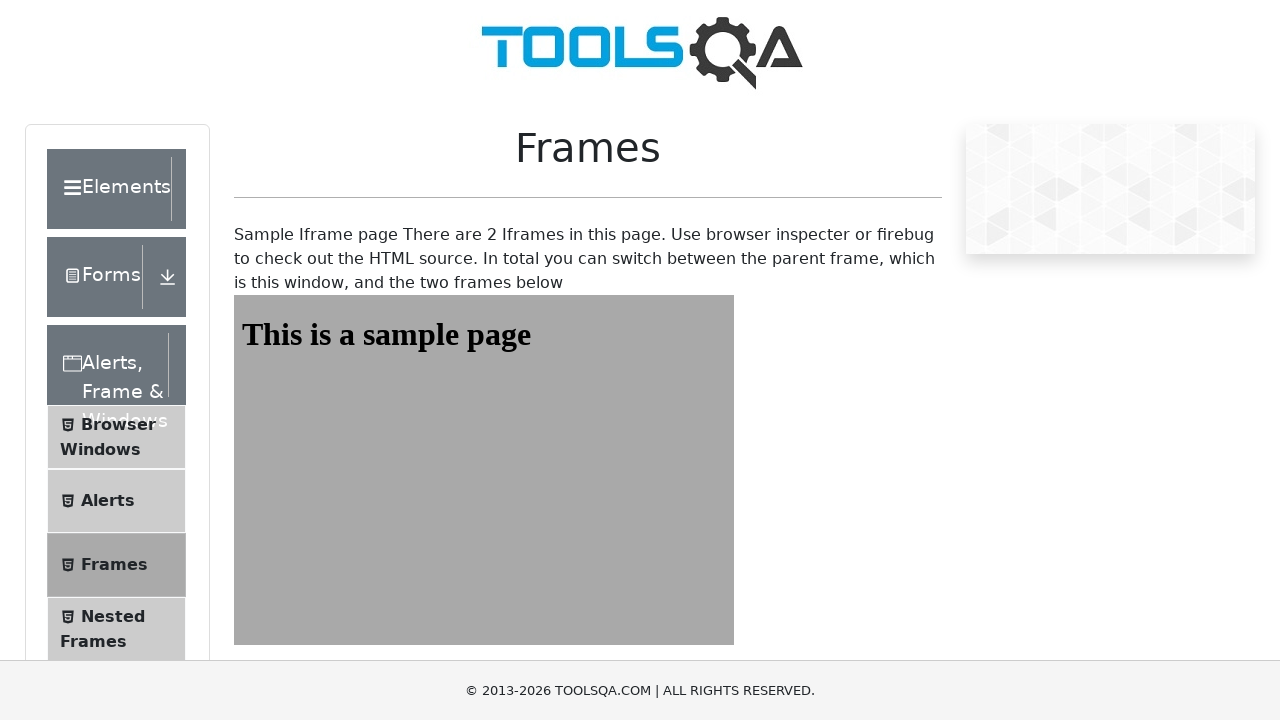

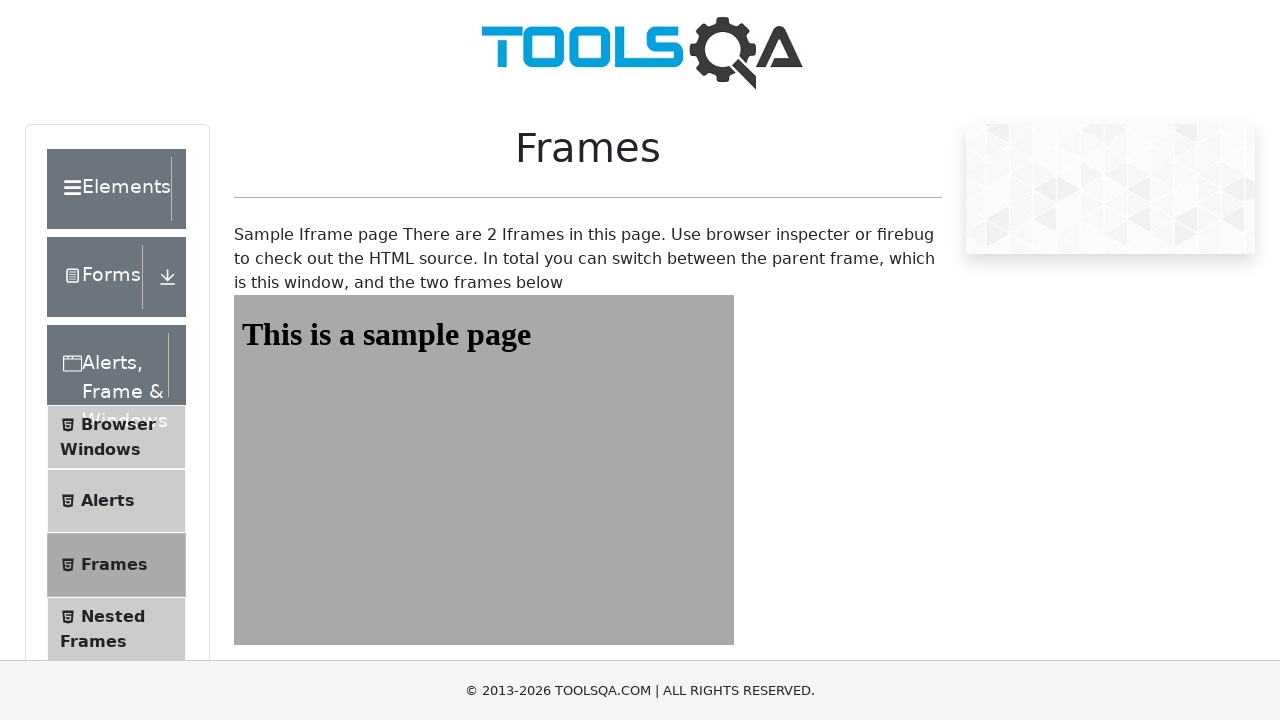